Tests flight search functionality on BlazeDemo by selecting origin and destination cities from dropdowns, clicking the search button, and verifying that the flight results page displays correctly.

Starting URL: https://www.blazedemo.com

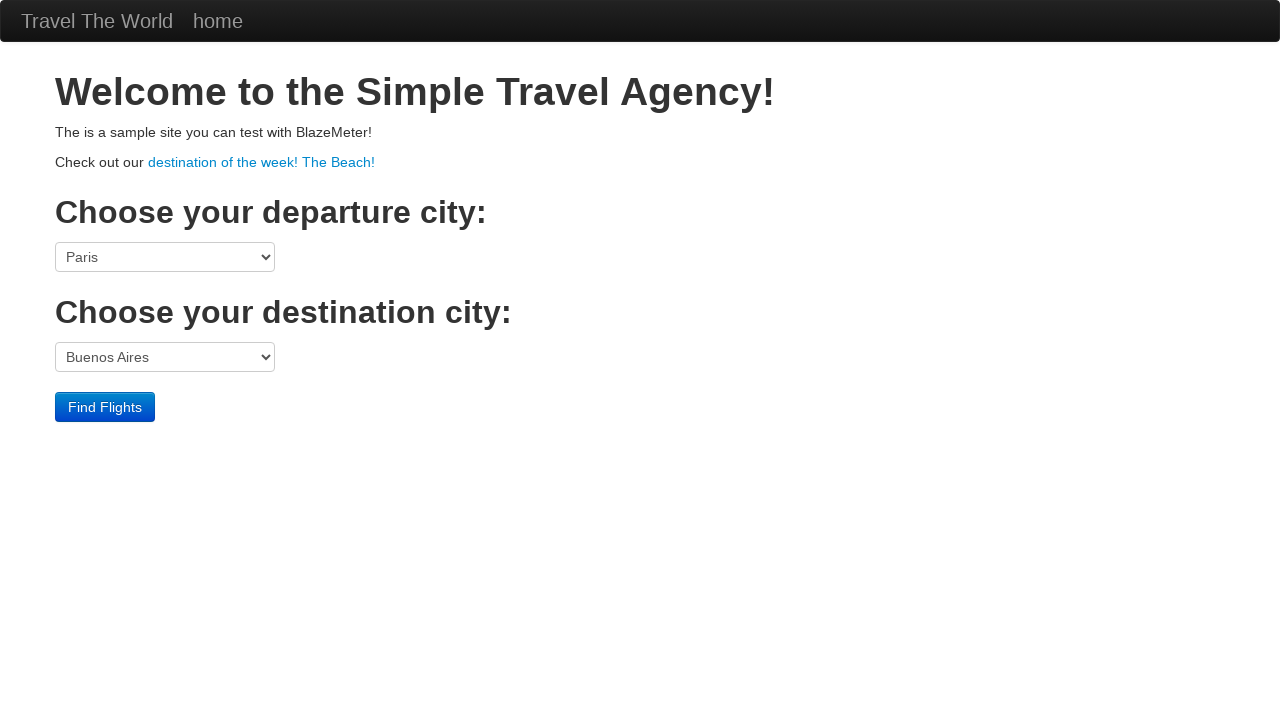

Clicked origin city dropdown at (165, 257) on select[name='fromPort']
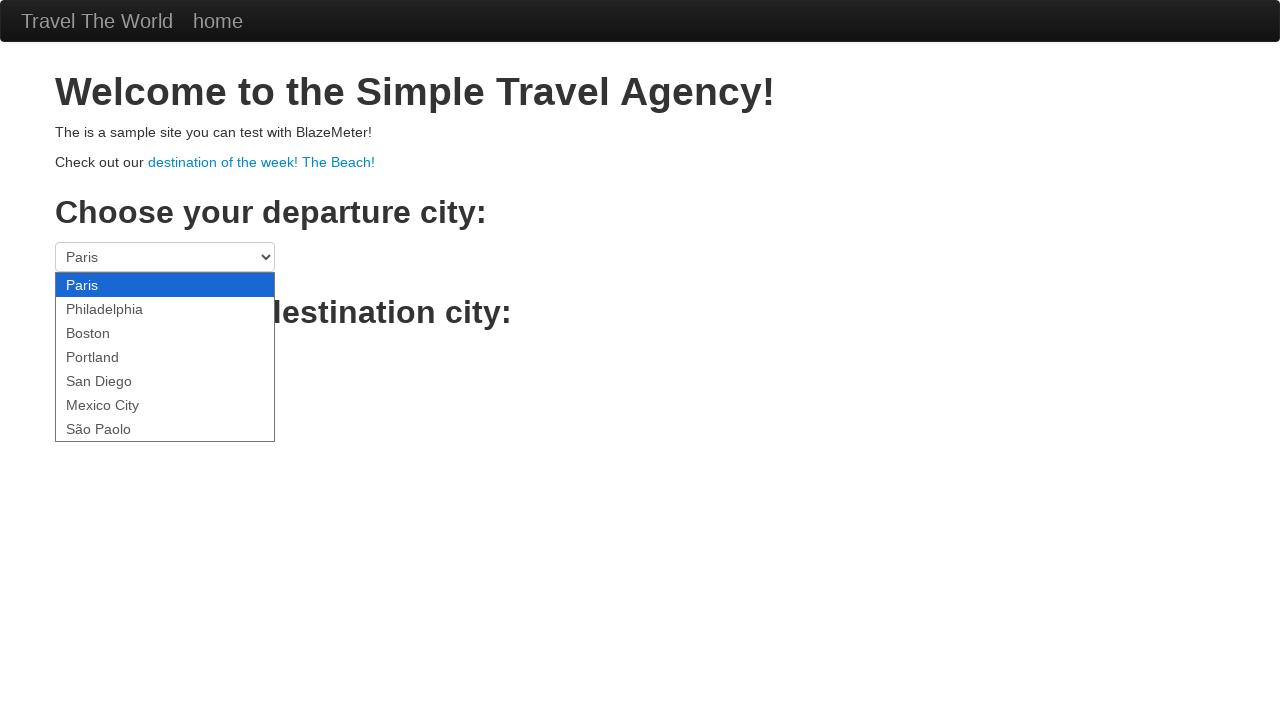

Selected Boston as origin city on select[name='fromPort']
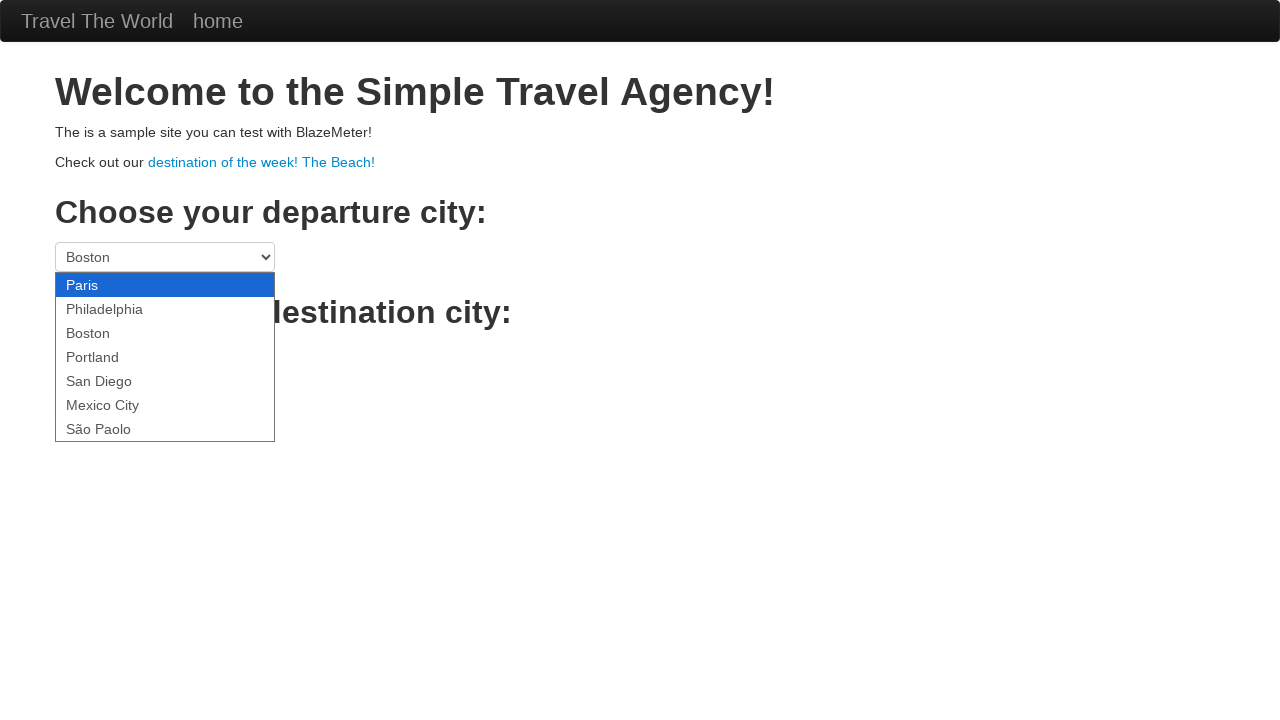

Clicked destination city dropdown at (165, 357) on select[name='toPort']
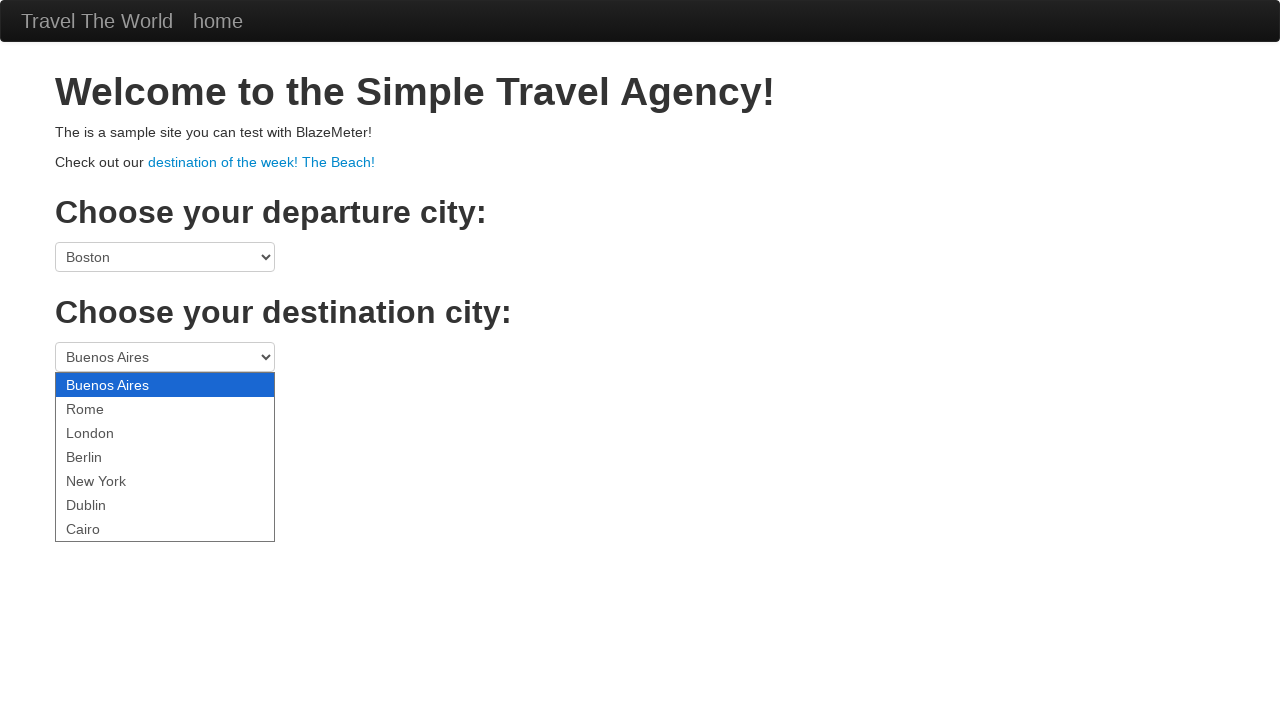

Selected London as destination city on select[name='toPort']
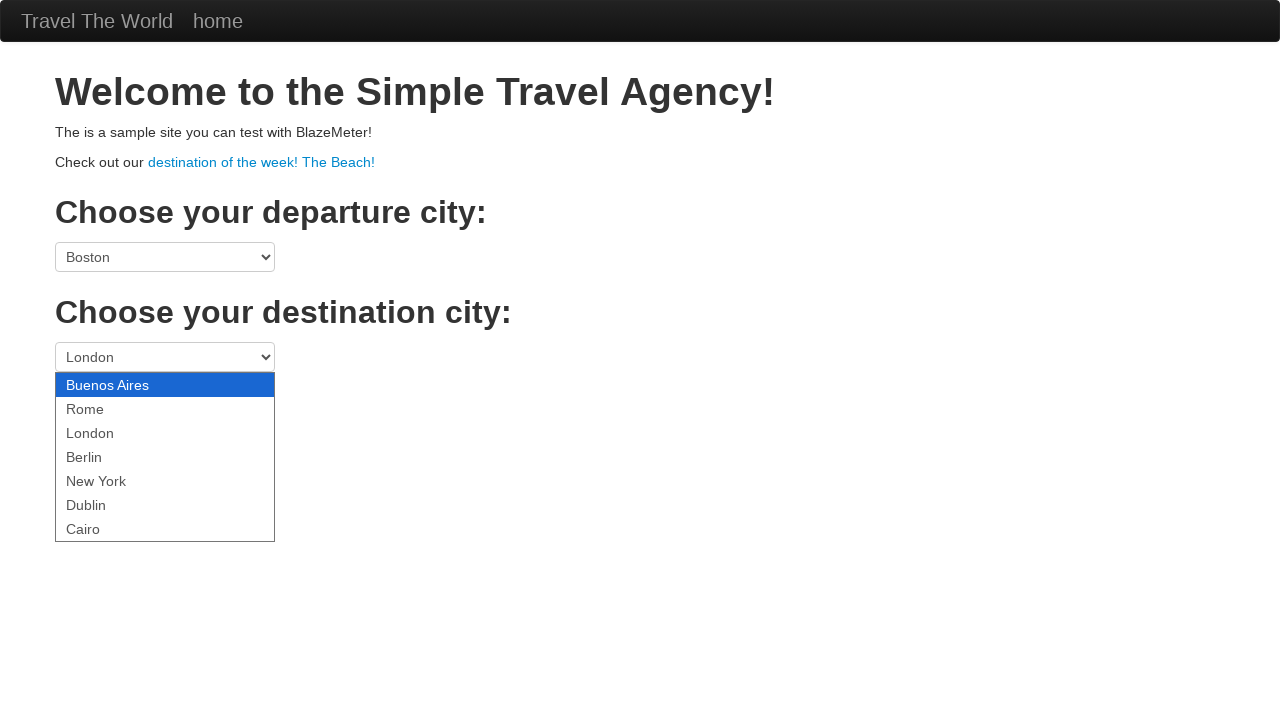

Clicked Find Flights button to search for flights at (105, 407) on input.btn.btn-primary
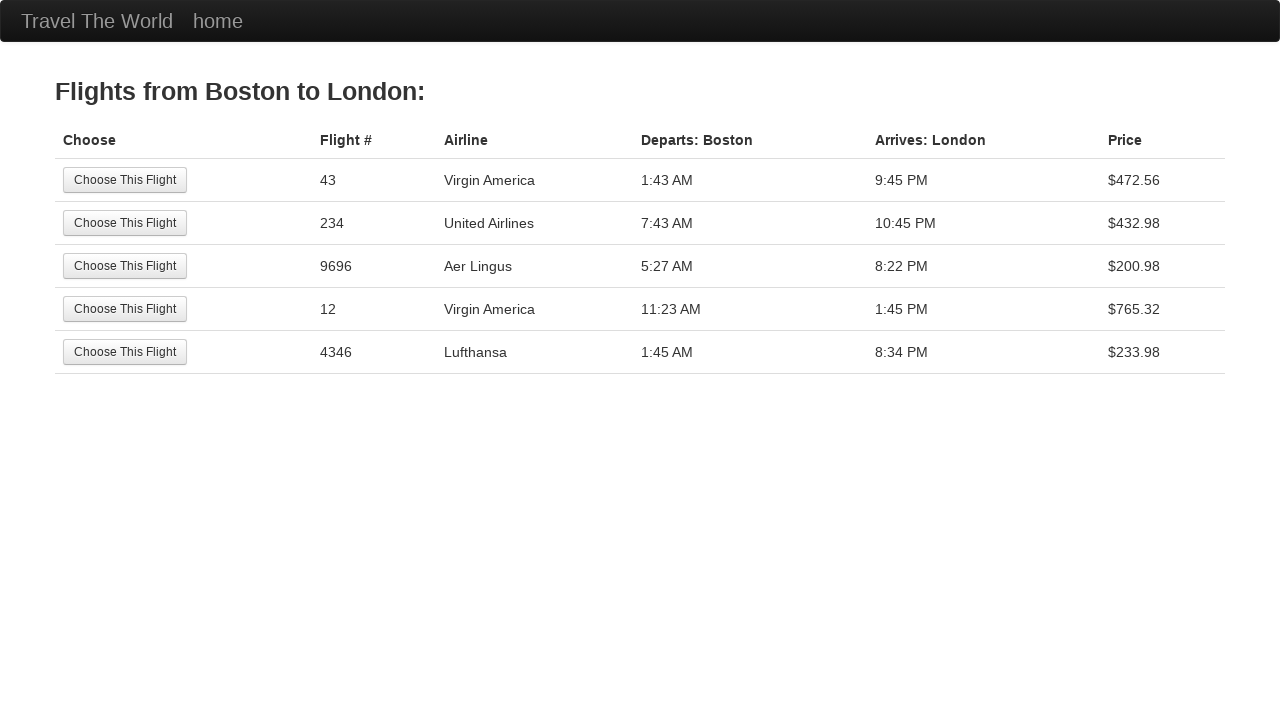

Flight results page loaded with flights list header
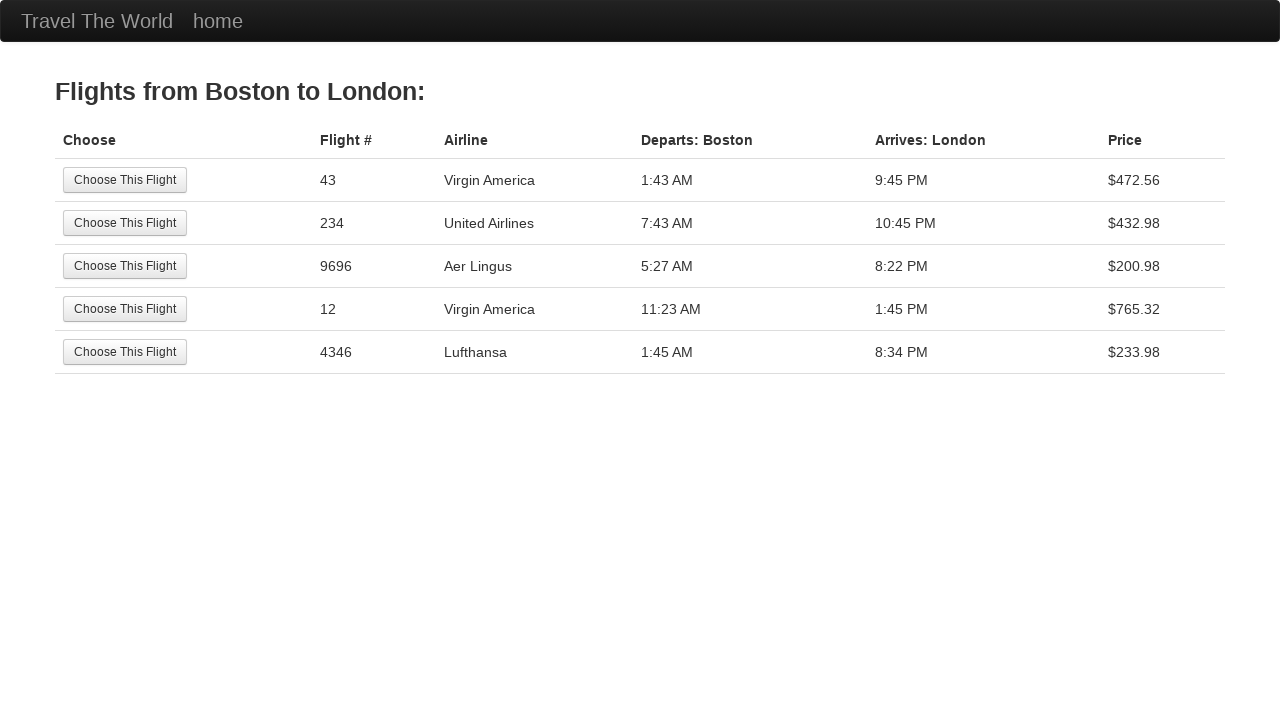

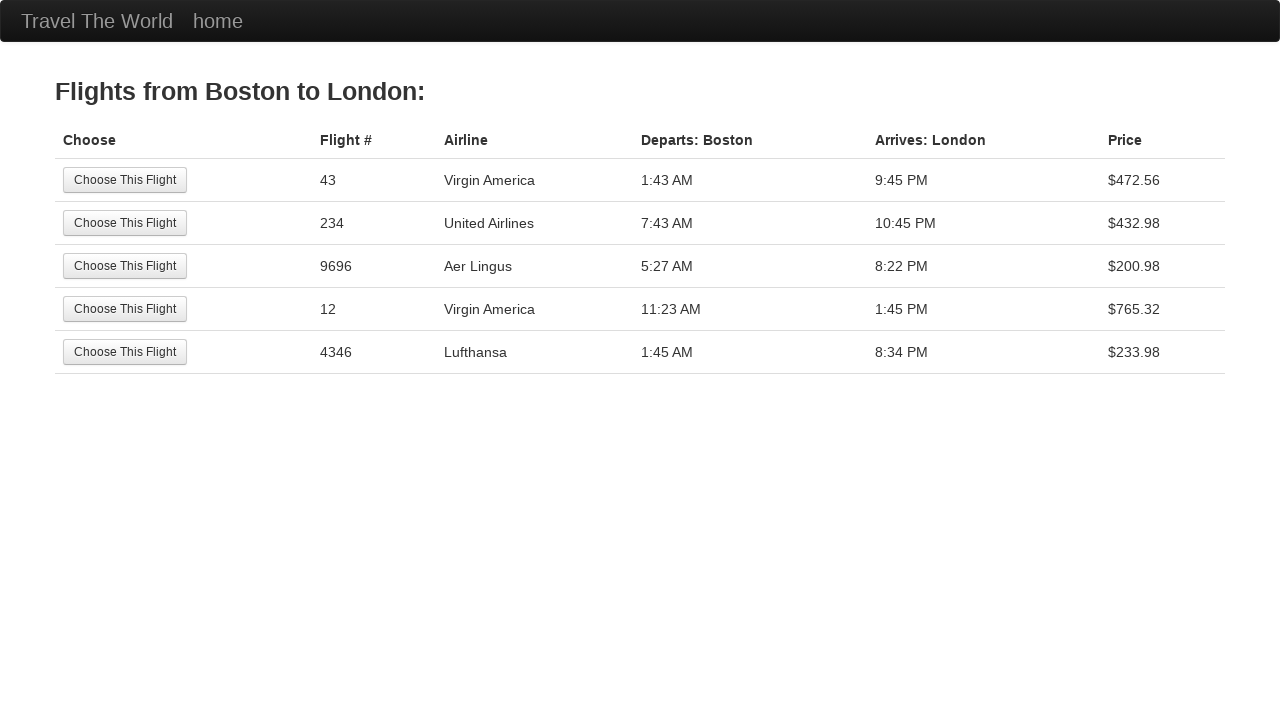